Tests the registration form by filling all fields (name, email, password) and verifying the success message appears

Starting URL: https://lm.skillbox.cc/qa_tester/module06/register/

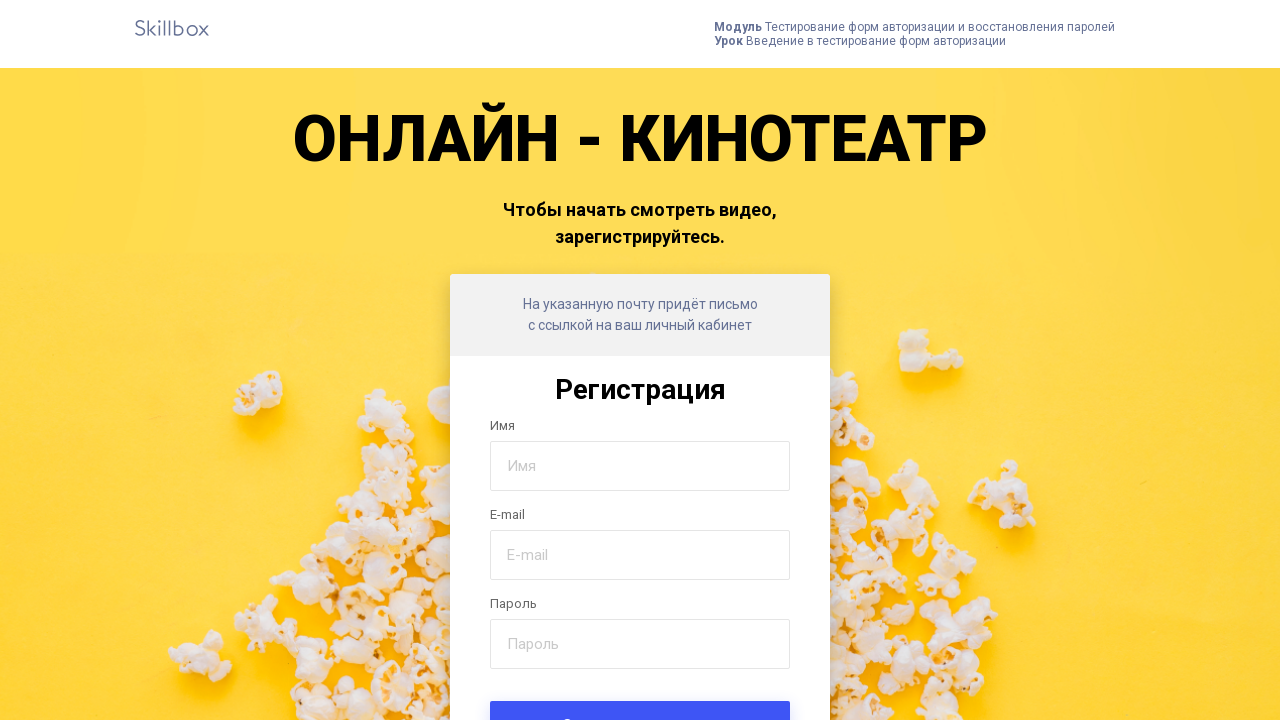

Filled name field with 'Иван' on input[name='name']
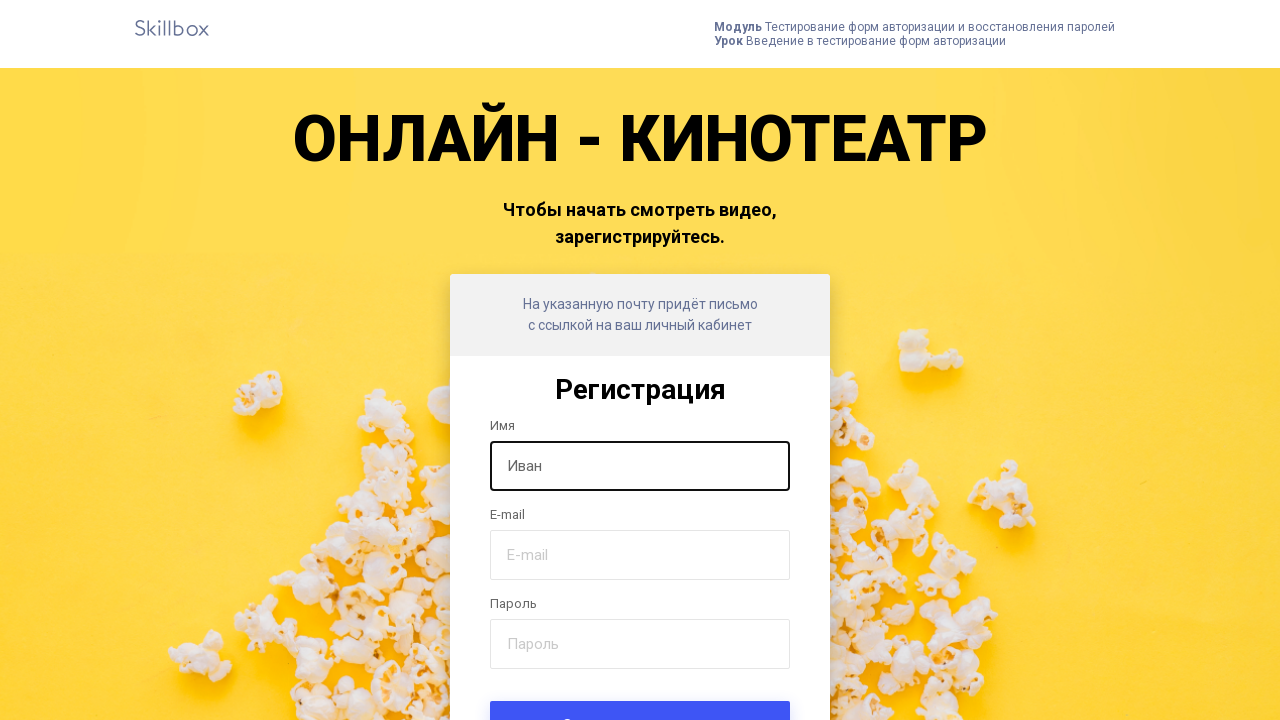

Filled email field with 'skillbox@test.ru' on input[name='email']
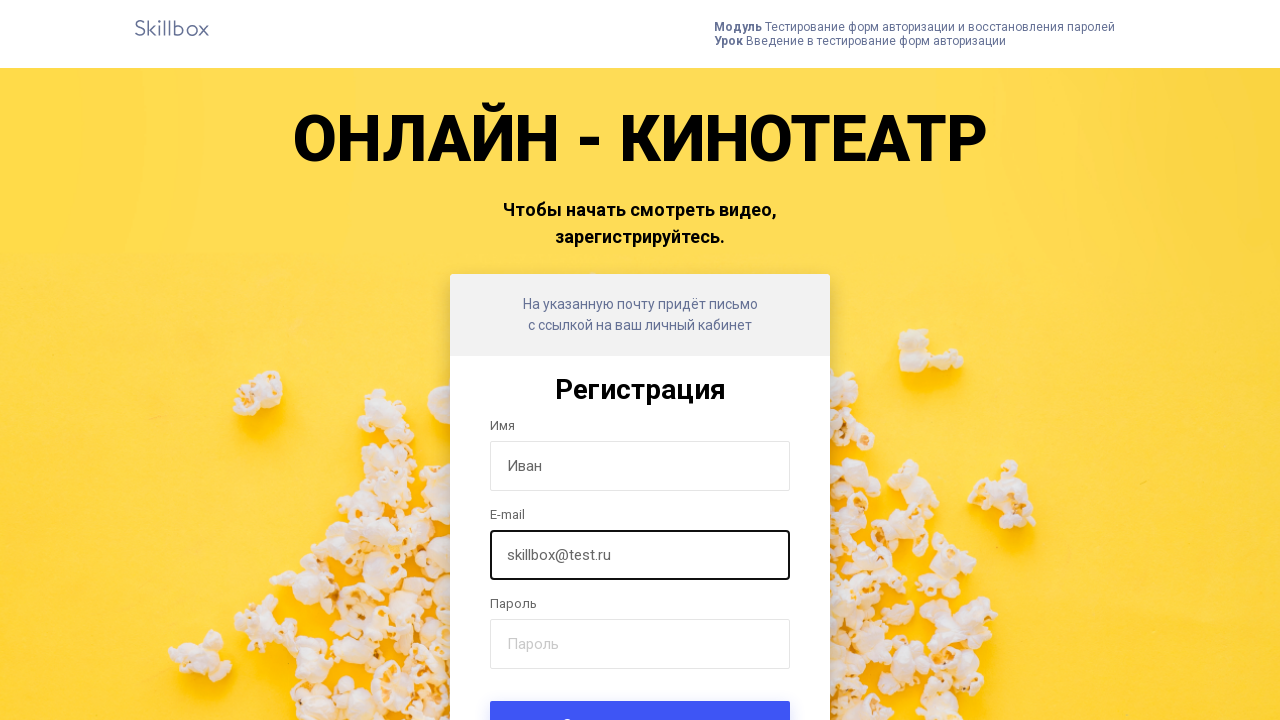

Filled password field with 'qwerty!123' on input[name='password']
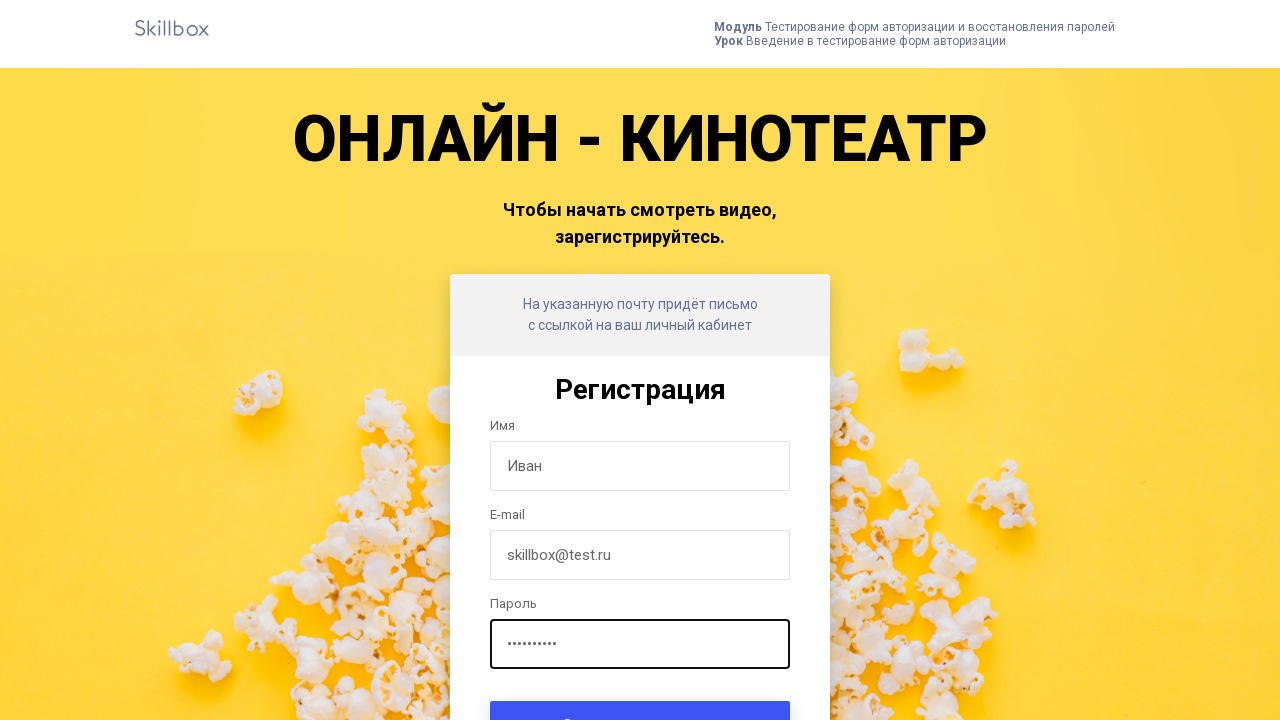

Clicked form submit button at (640, 696) on .form-submit
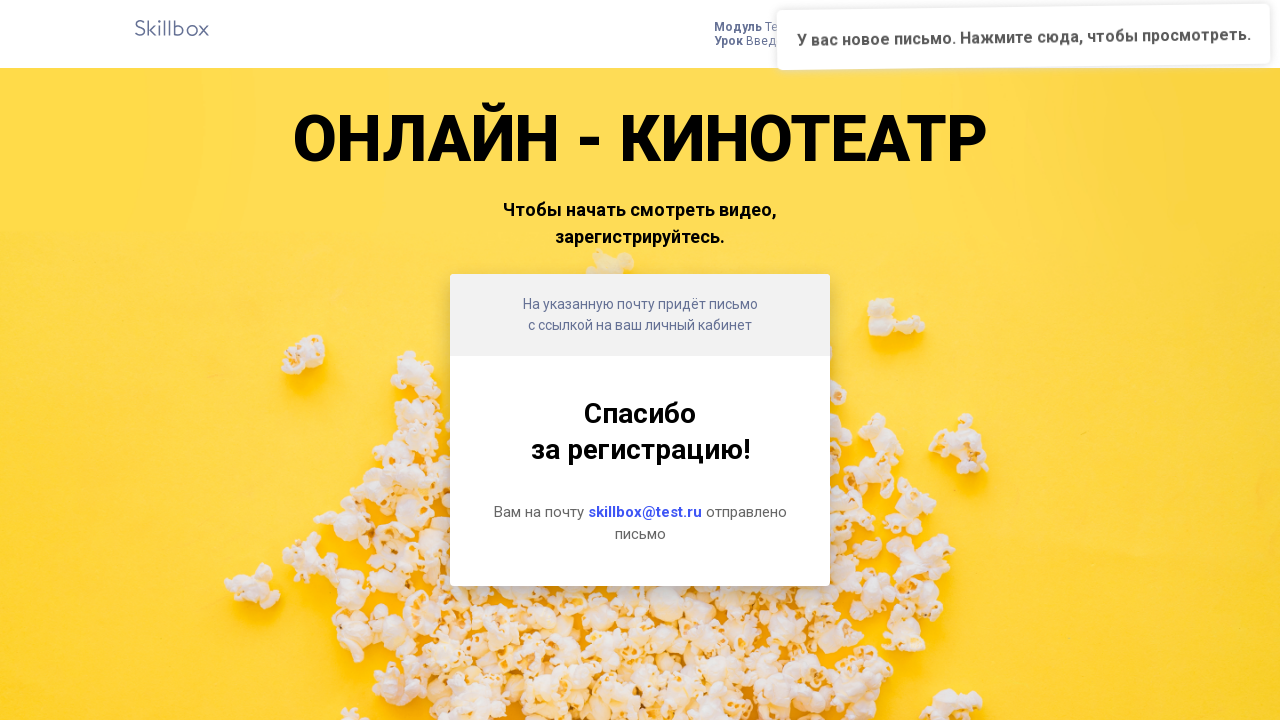

Success message element appeared
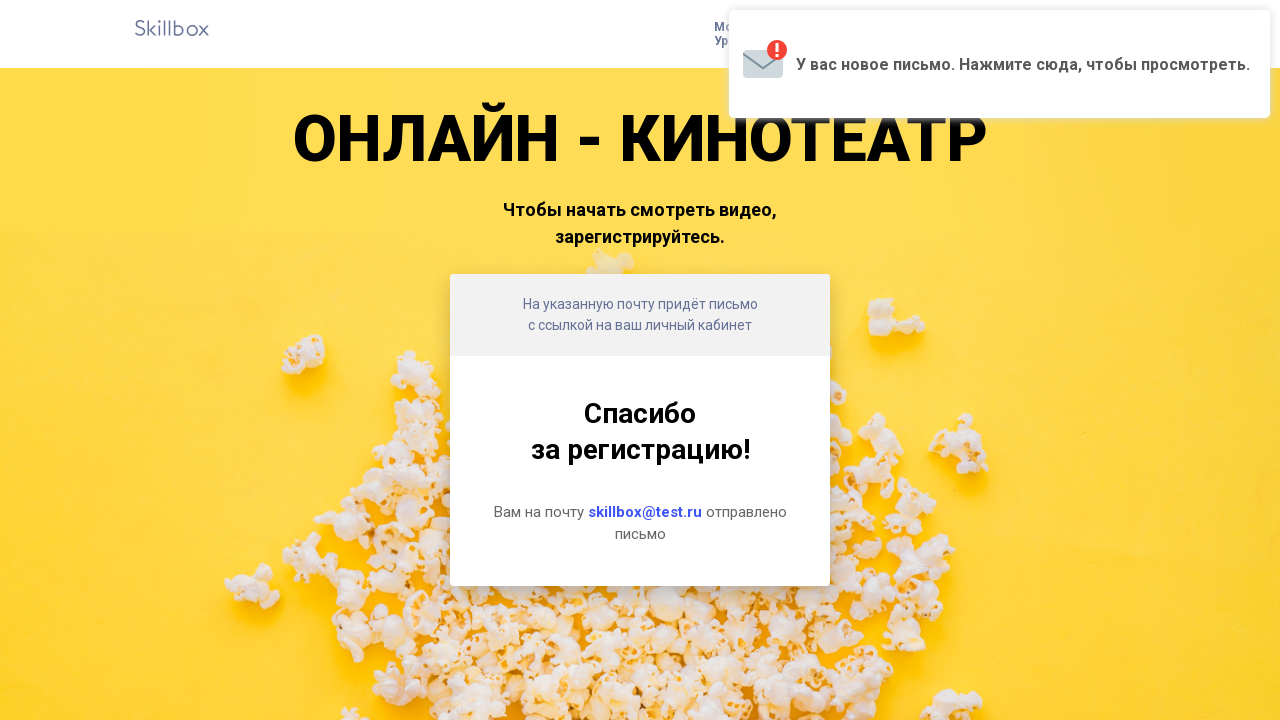

Retrieved success message text
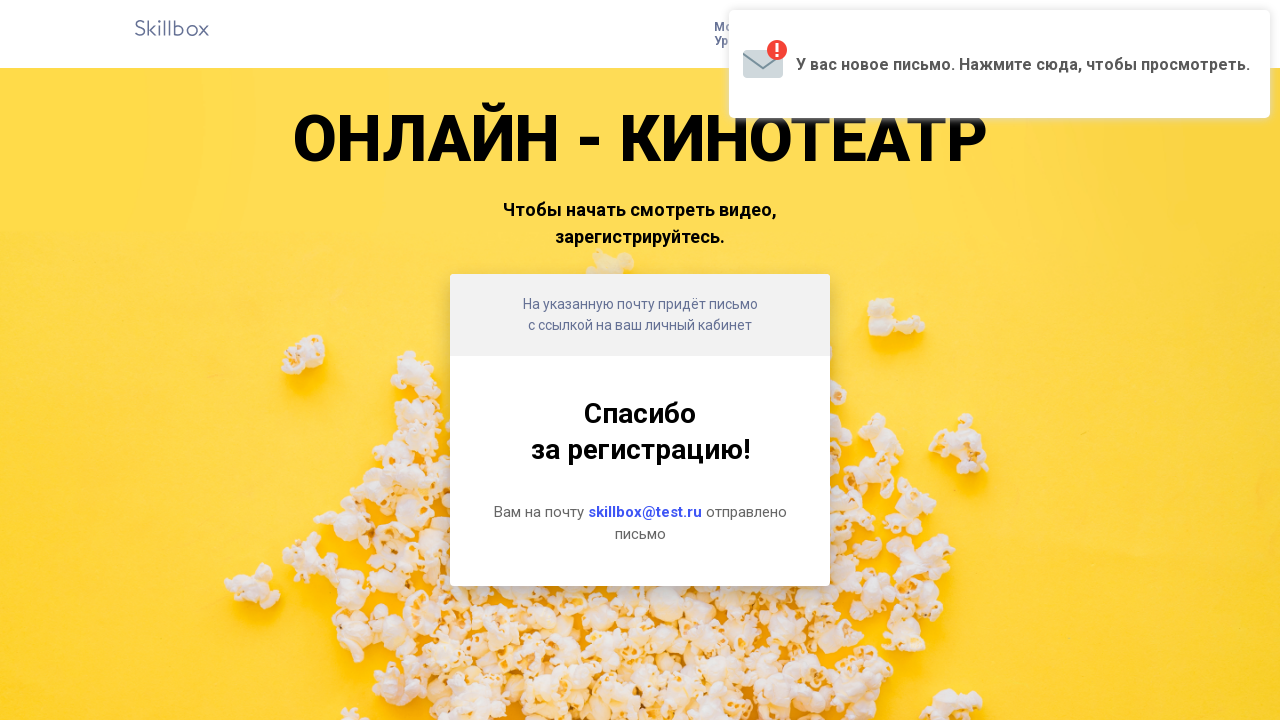

Verified success message contains expected email confirmation text
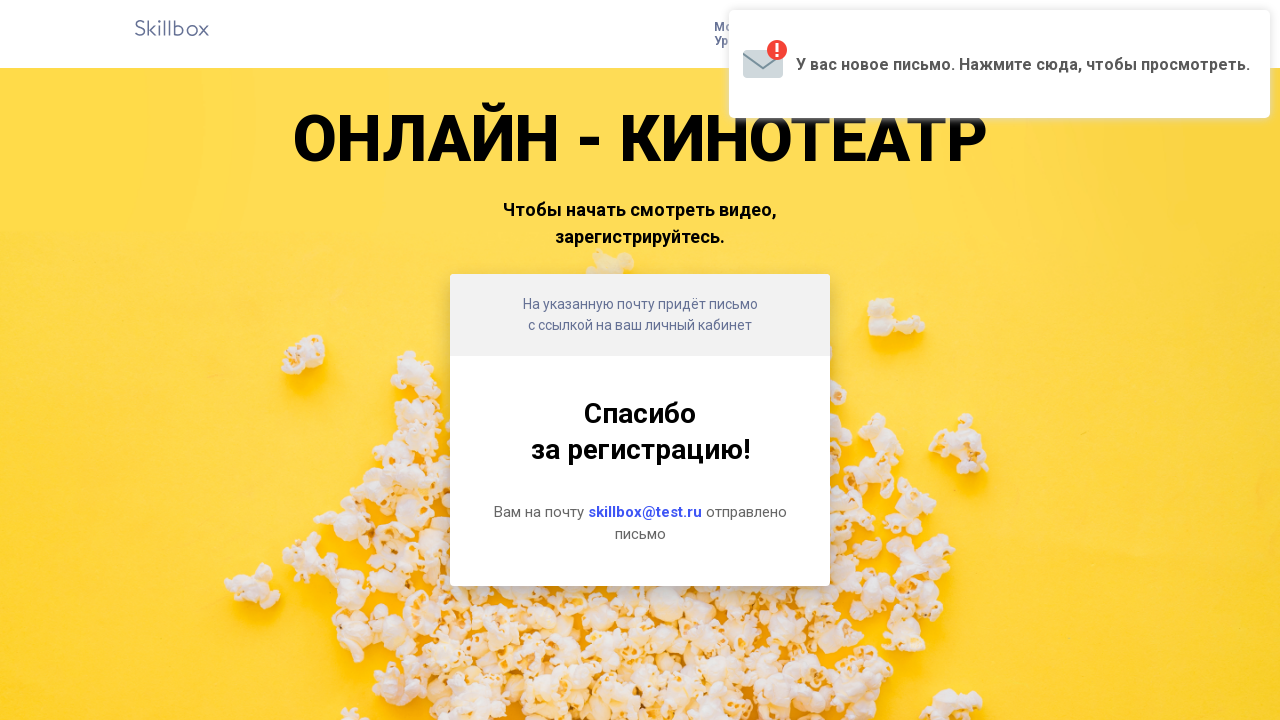

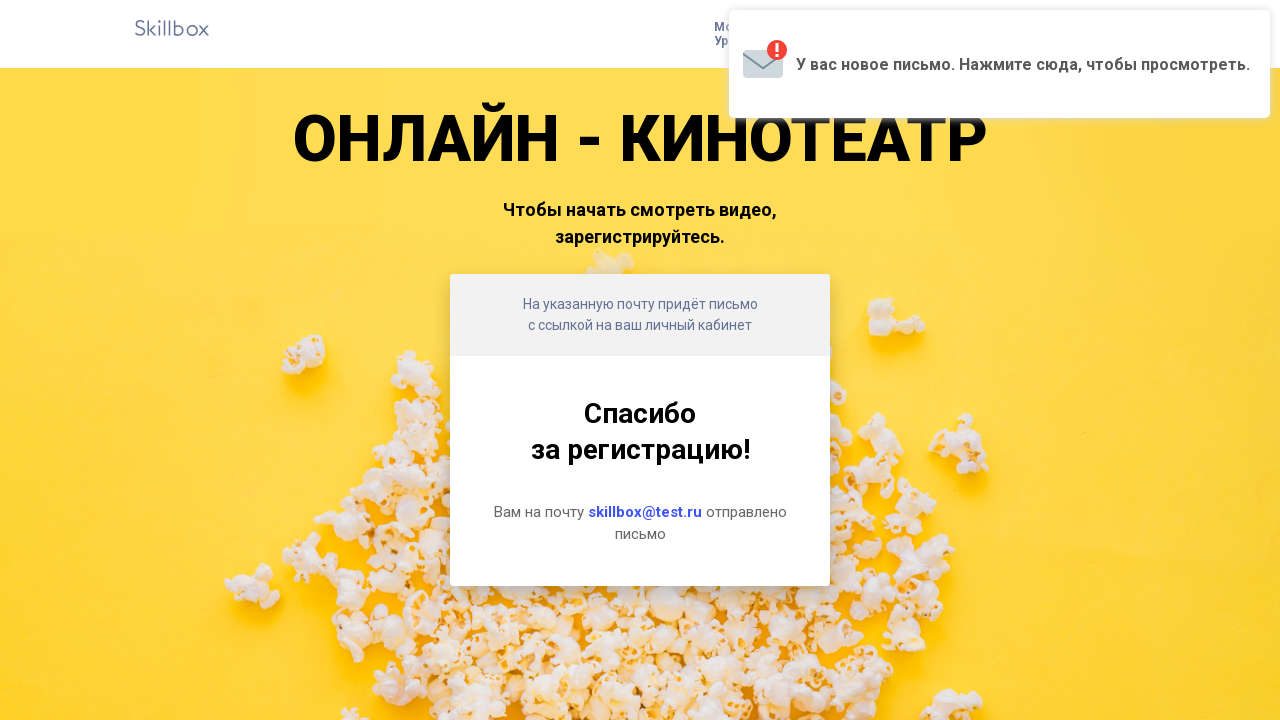